Tests the jQuery UI Droppable demo by navigating to the page, clicking on the Droppable link, switching to the demo iframe, and performing a drag-and-drop action to verify the element is dropped successfully.

Starting URL: https://jqueryui.com/

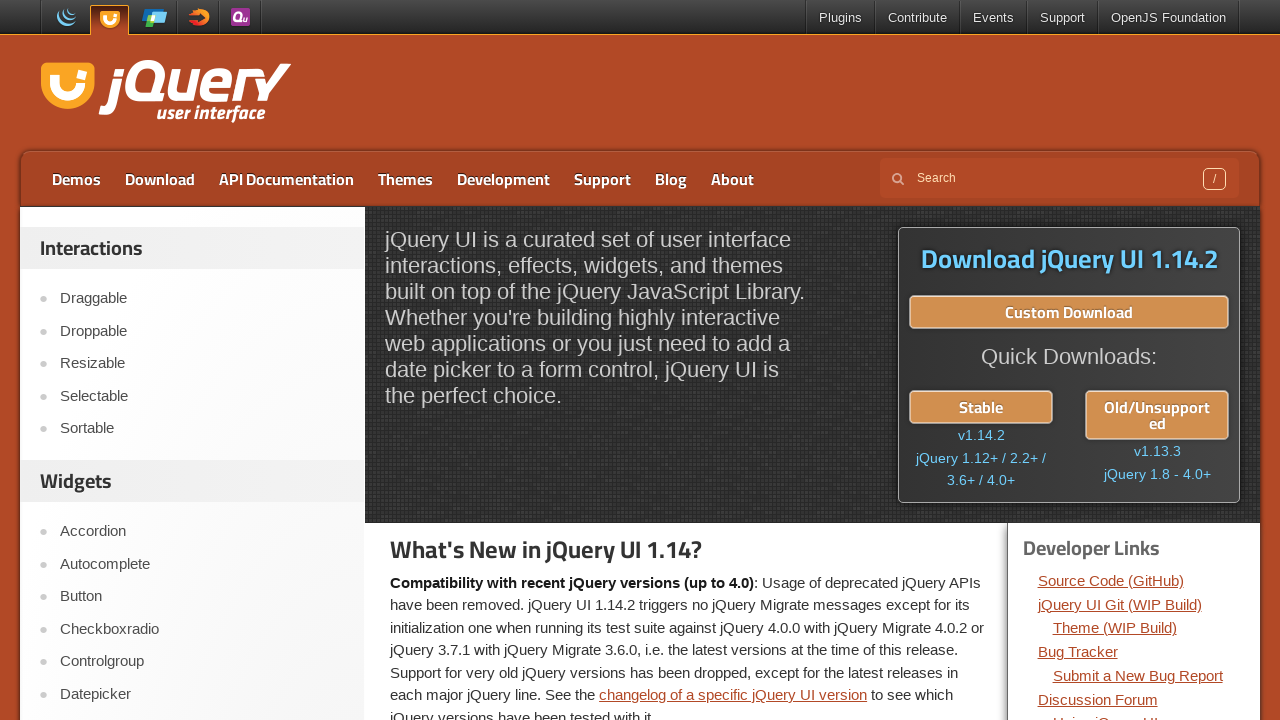

Waited for homepage logo to be displayed
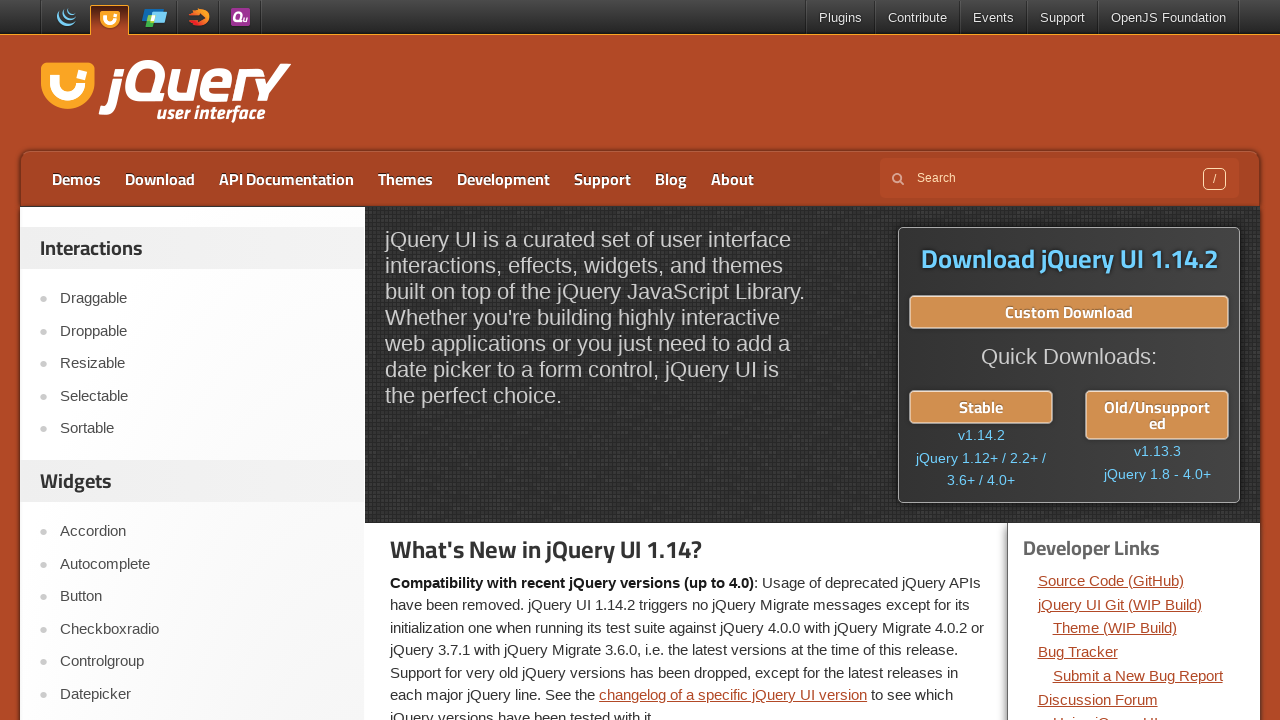

Clicked on the Droppable link at (202, 331) on xpath=//a[text()='Droppable']
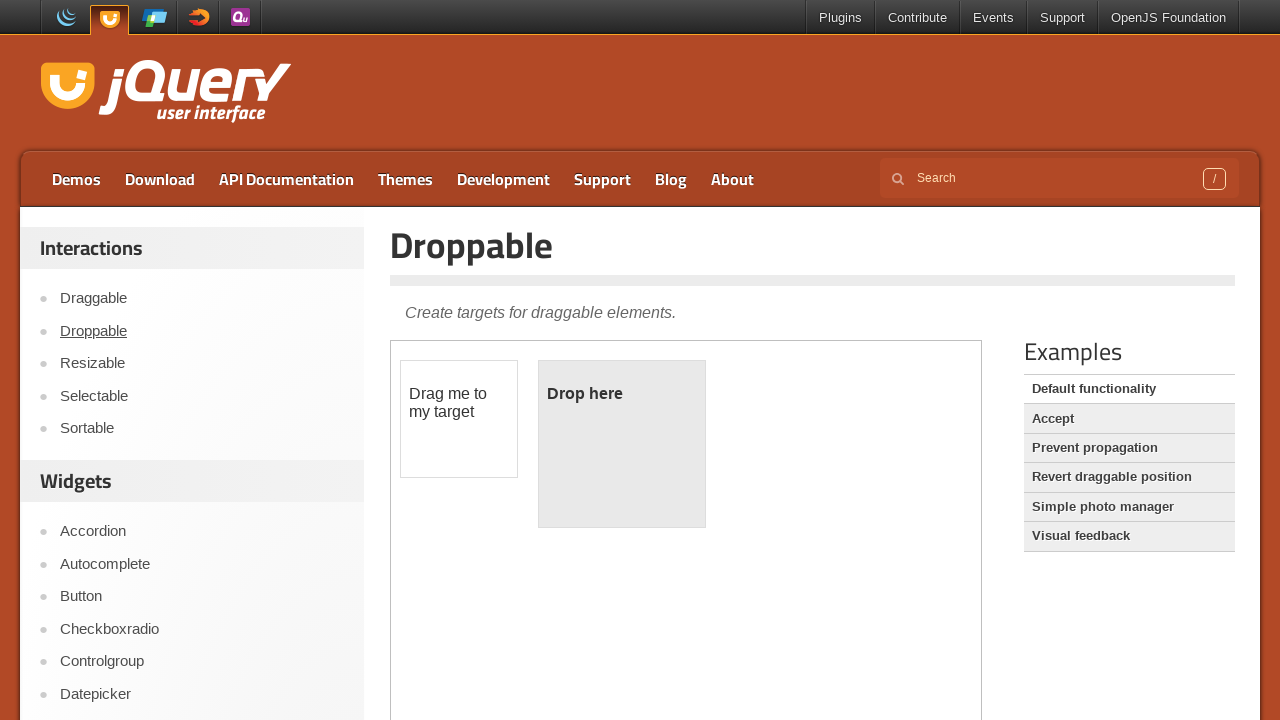

Switched to the demo iframe
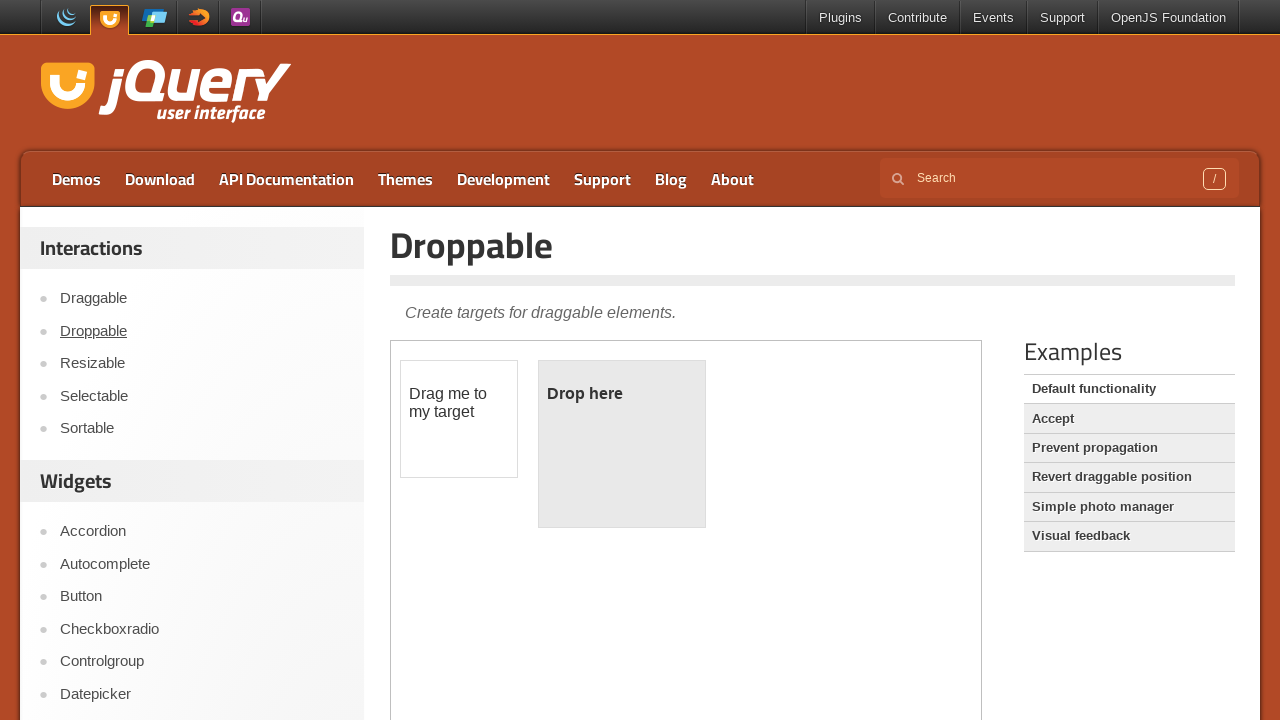

Performed drag and drop action from draggable to droppable element at (622, 444)
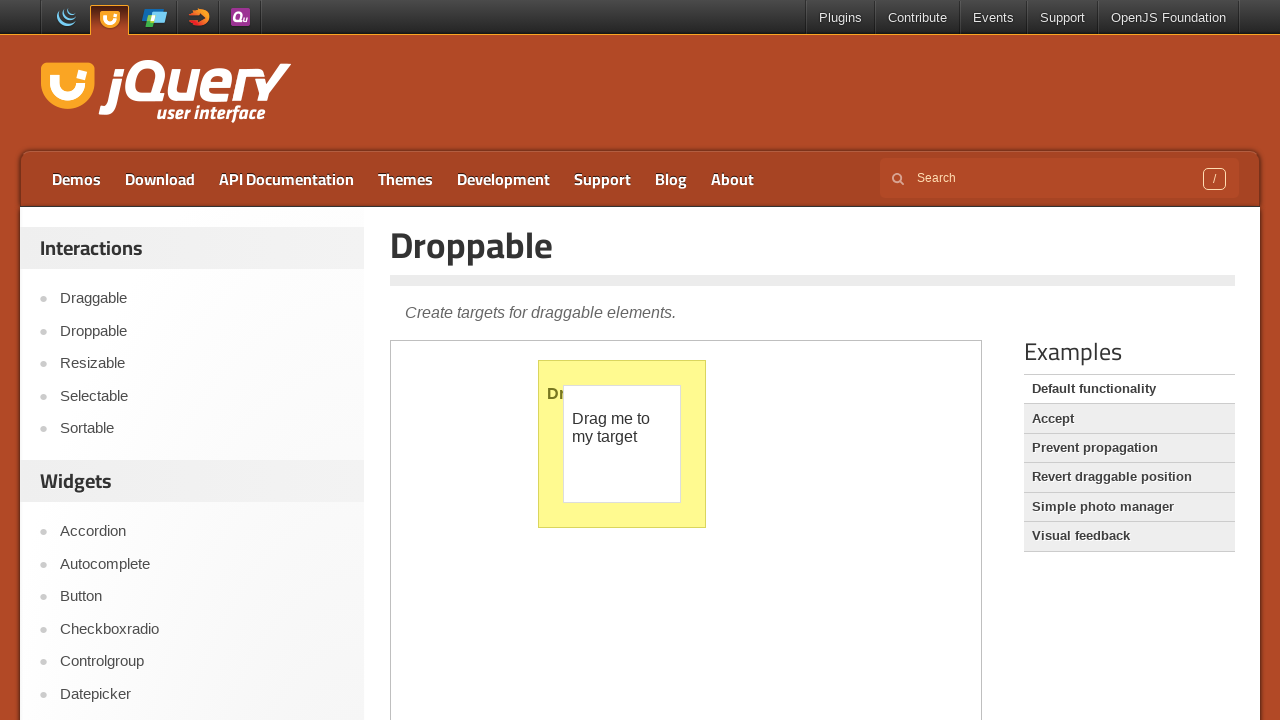

Verified drop was successful by confirming 'Dropped!' text appeared
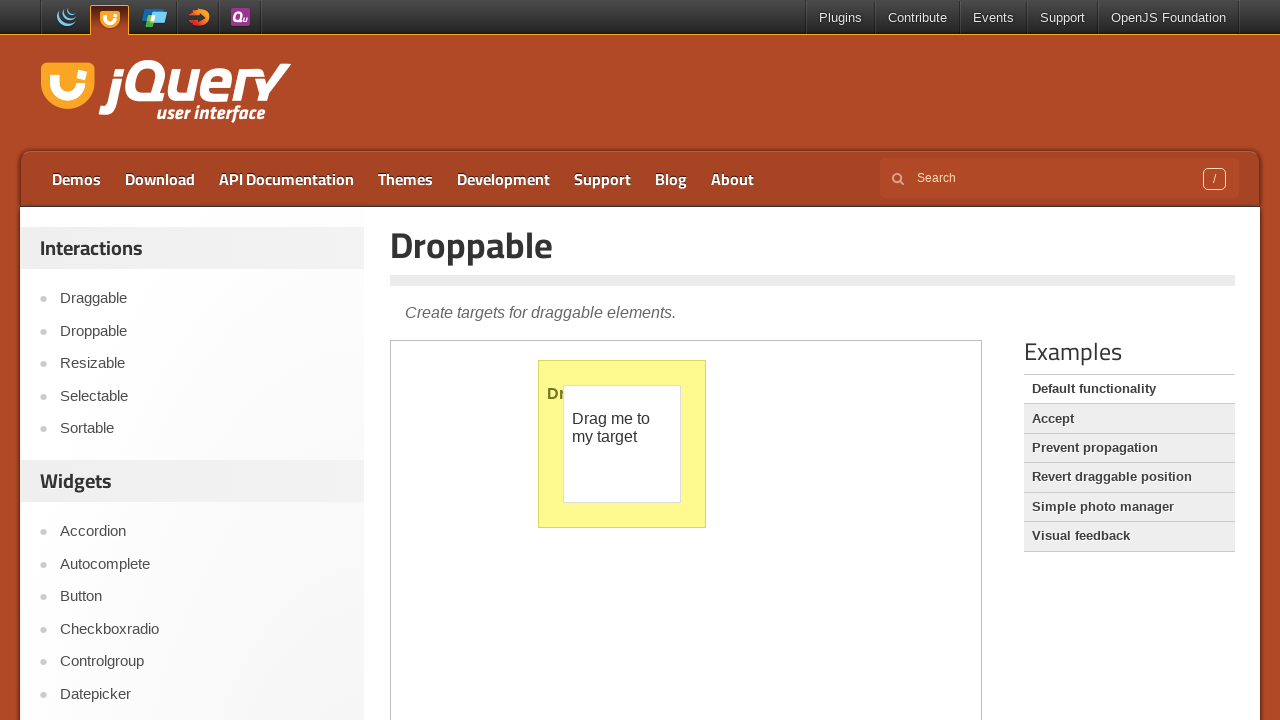

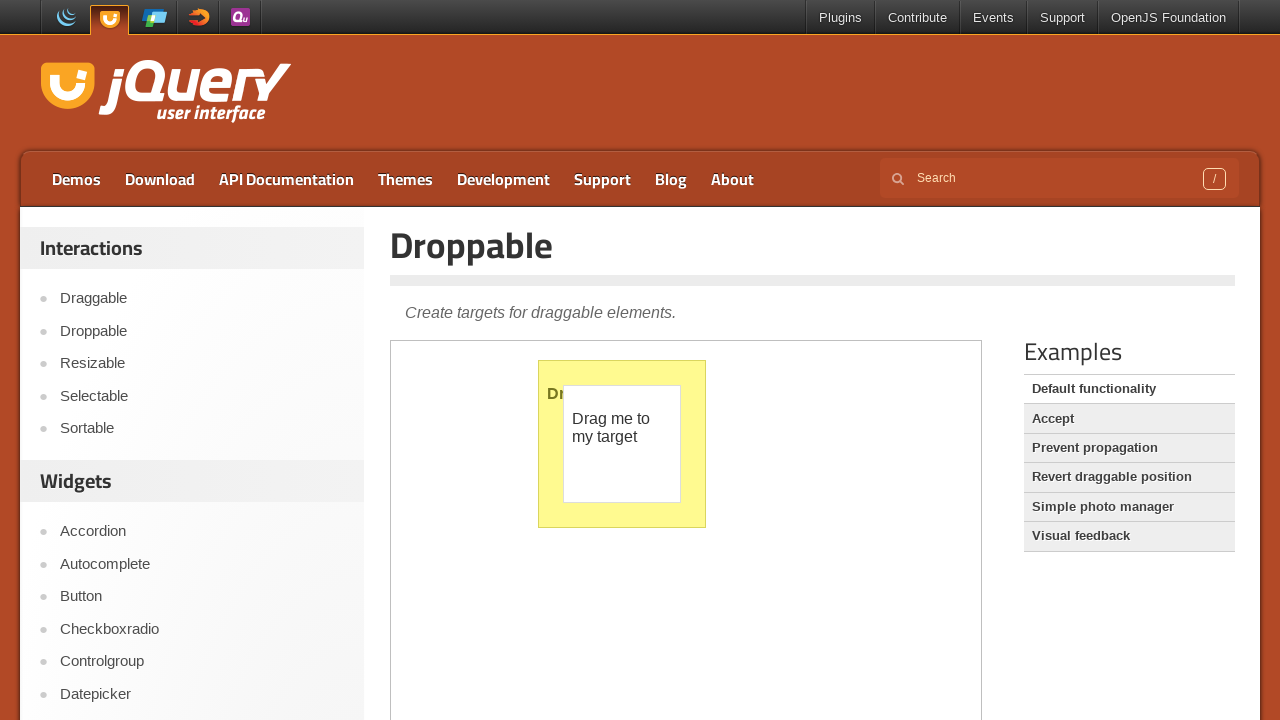